Tests HTML form submission functionality by filling various form fields (text inputs, textarea, radio buttons, checkboxes, multi-select, and dropdown) and submitting the form on a test page.

Starting URL: https://testpages.herokuapp.com/styled/basic-html-form-test.html

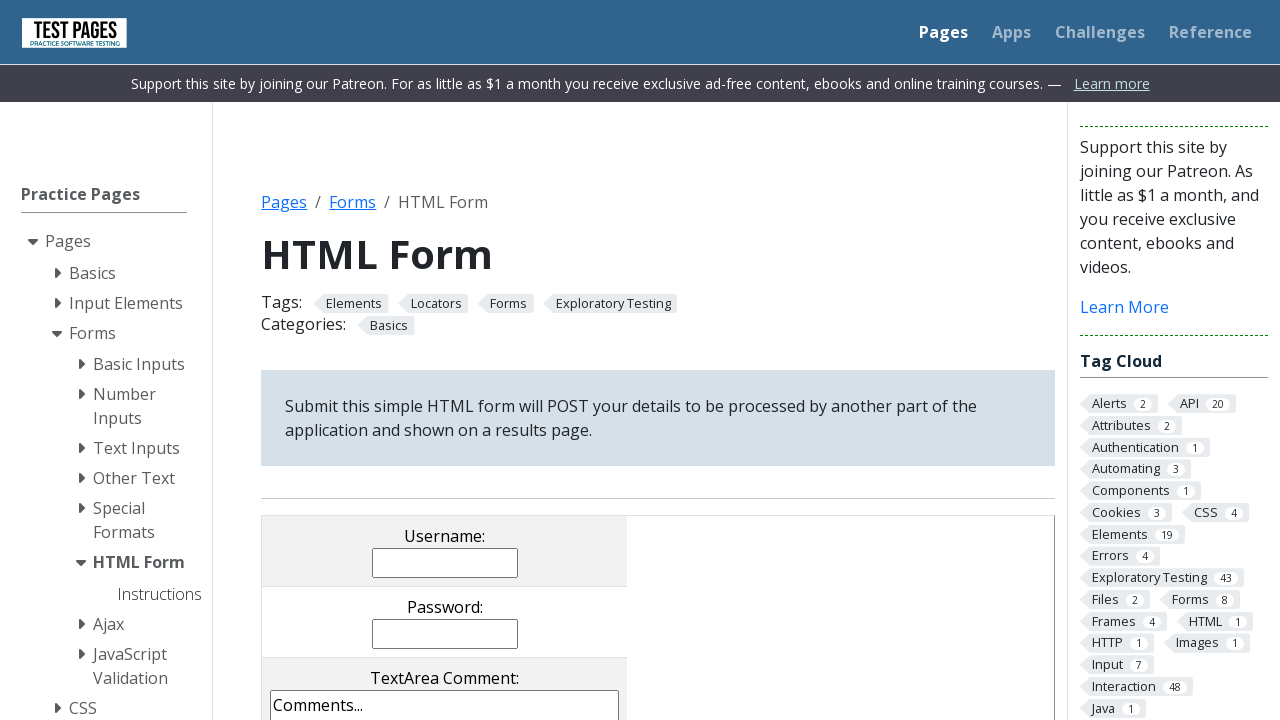

Waited for page to fully load (networkidle)
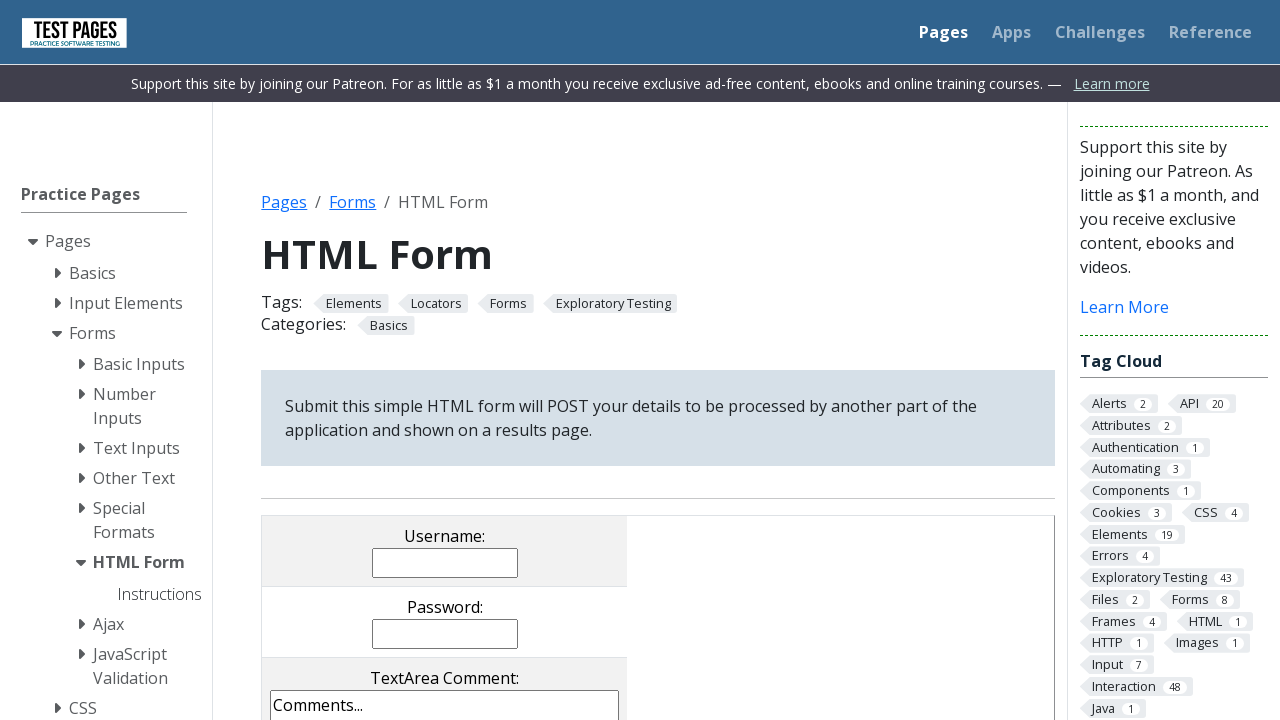

Filled username field with 'finictest' on input[name="username"]
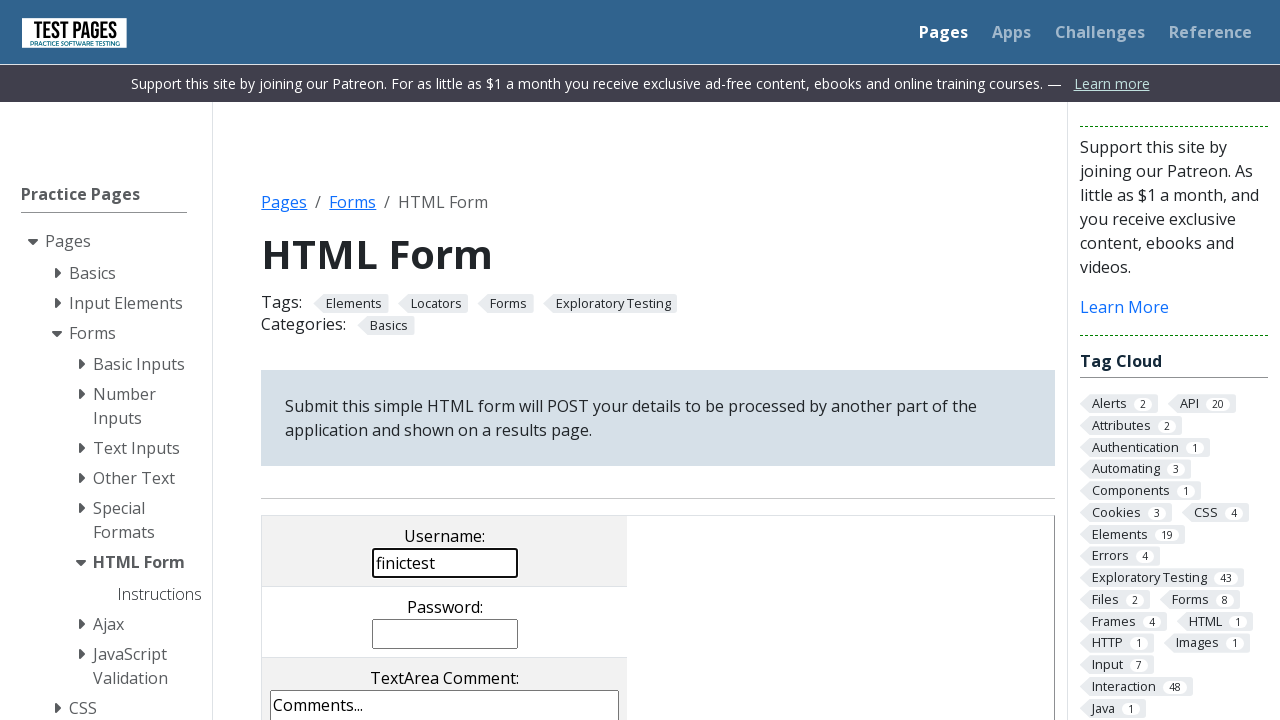

Filled password field with 'Password123' on input[name="password"]
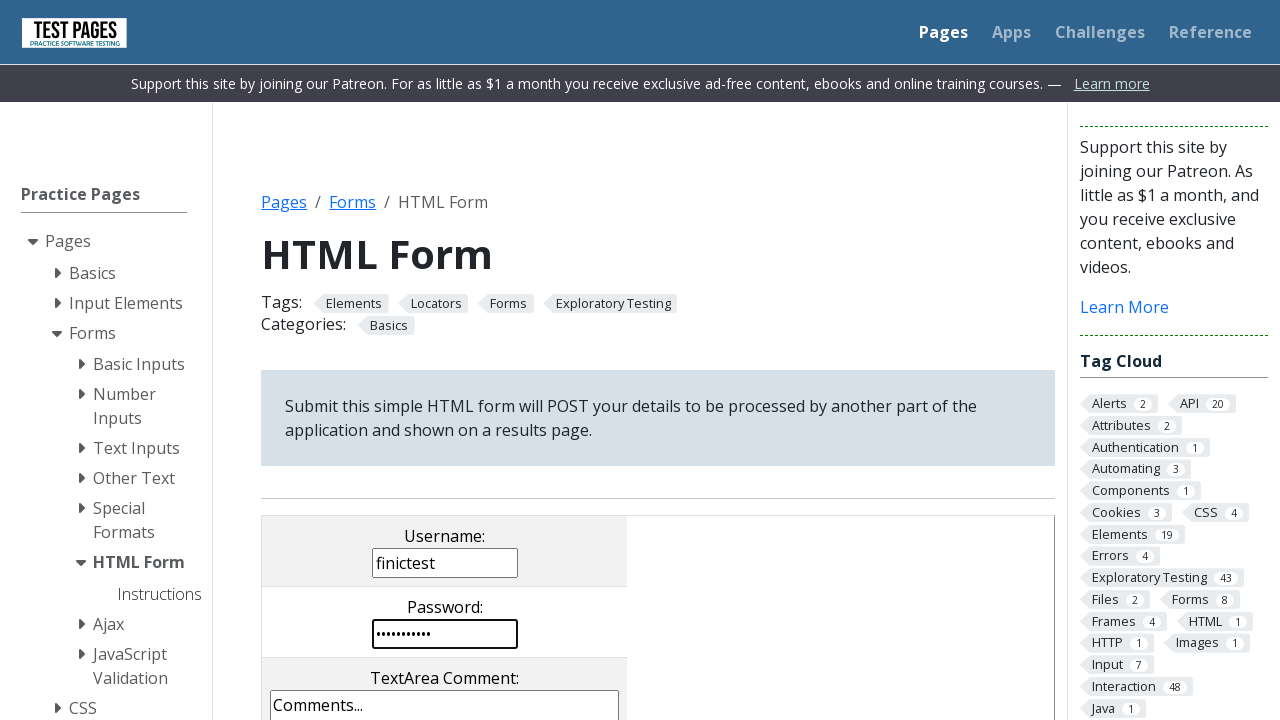

Filled comments textarea with 'This is a test comment' on textarea[name="comments"]
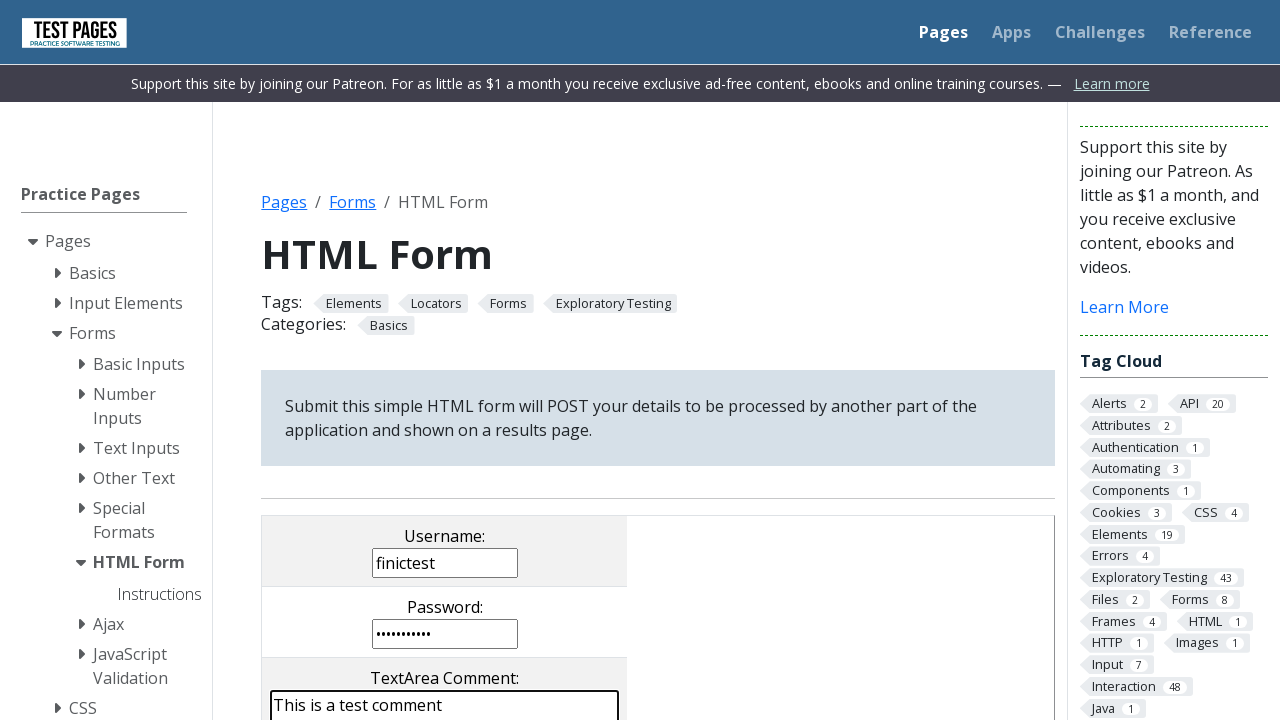

Selected radio button with value 'rd3' at (488, 360) on input[type="radio"][value="rd3"]
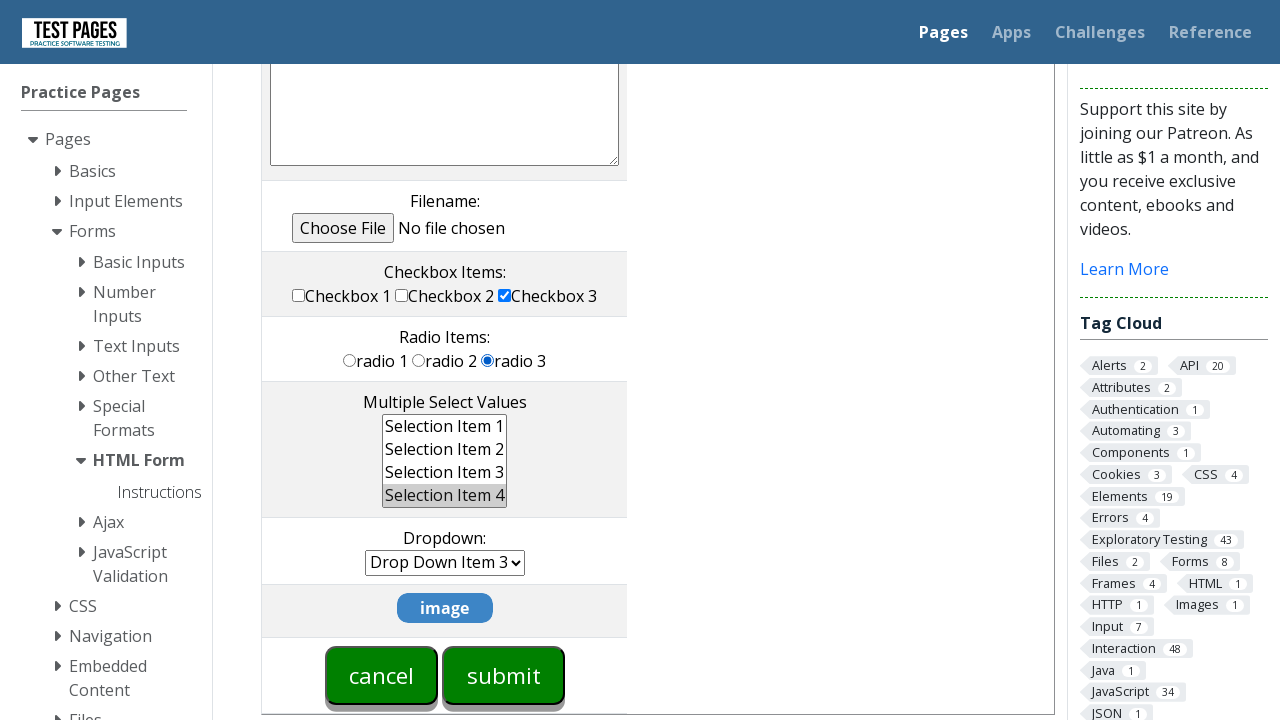

Checked checkbox with value 'cb1' at (299, 295) on input[type="checkbox"][value="cb1"]
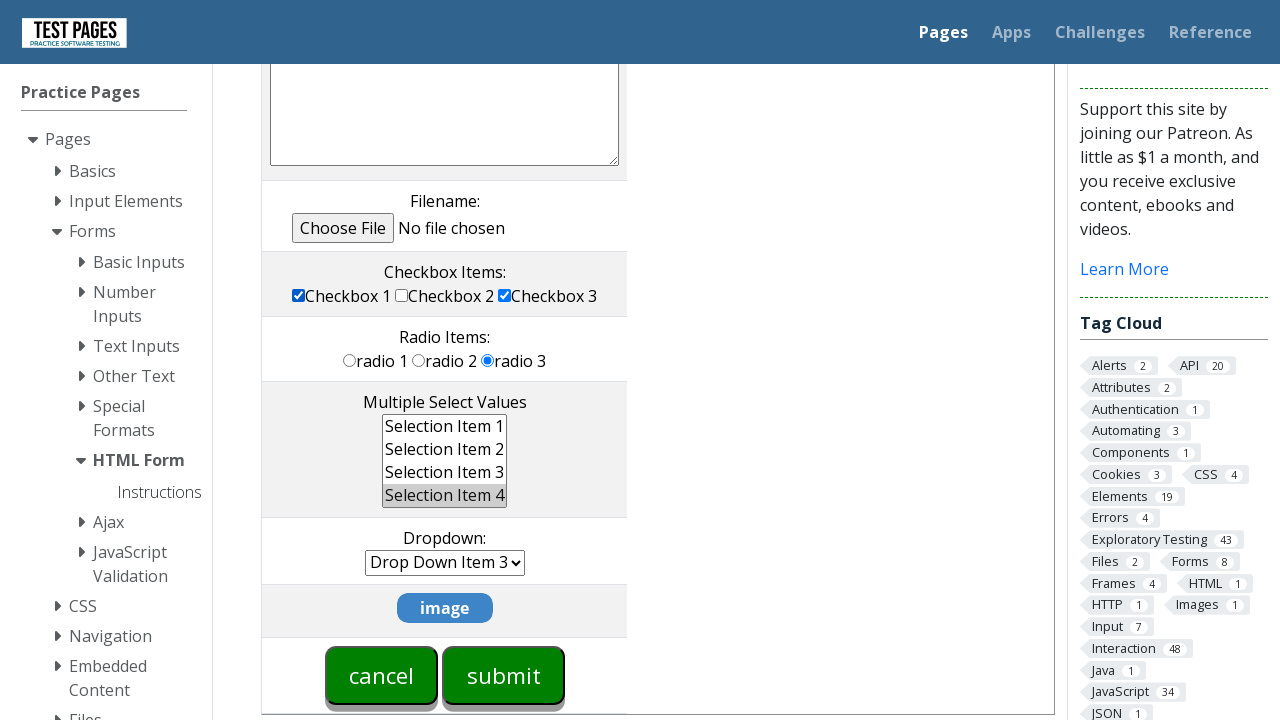

Checked checkbox with value 'cb2' at (402, 295) on input[type="checkbox"][value="cb2"]
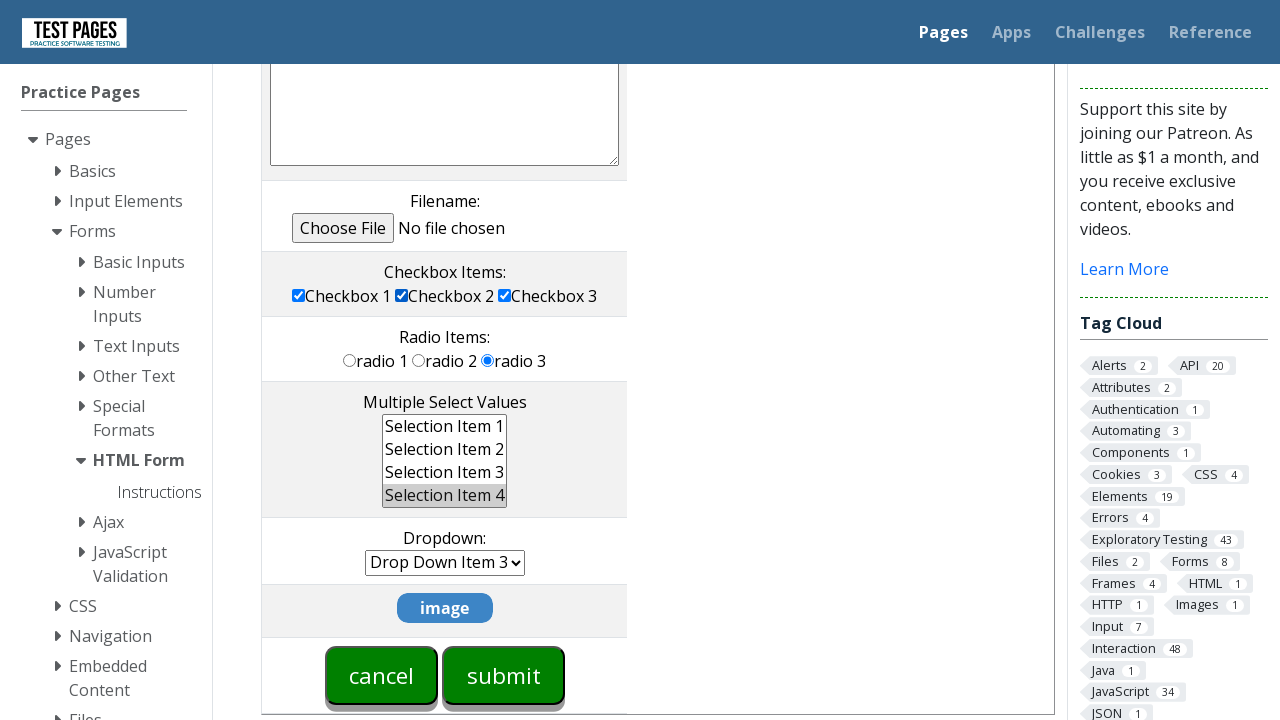

Selected multiple options 'ms1' and 'ms2' in multi-select field on select[name="multipleselect[]"]
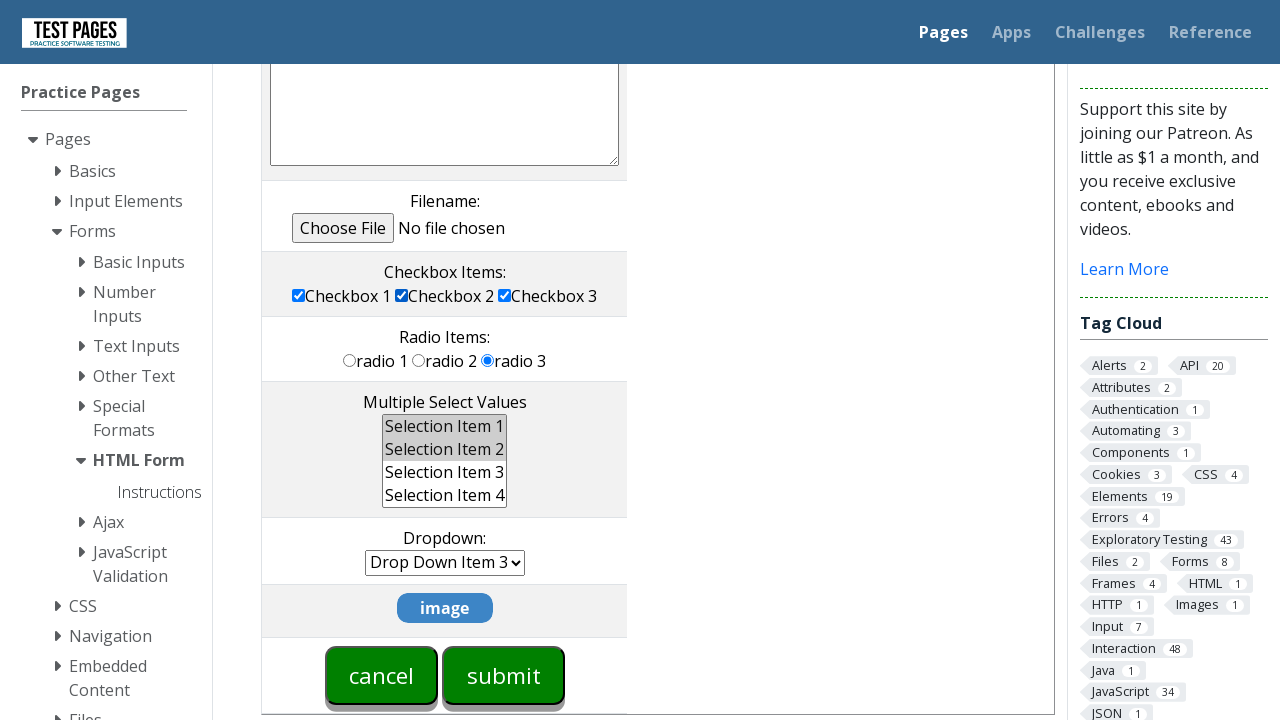

Selected dropdown option 'dd5' on select[name="dropdown"]
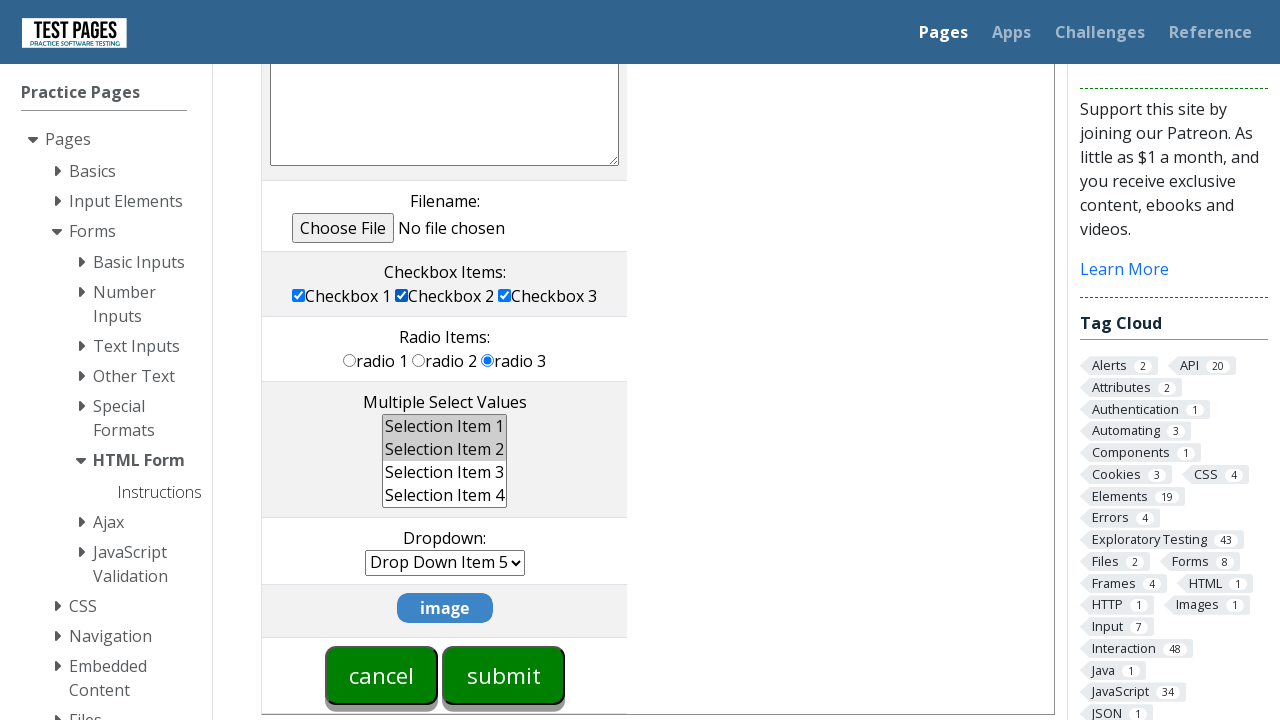

Clicked submit button to submit the form at (504, 675) on input[type="submit"]
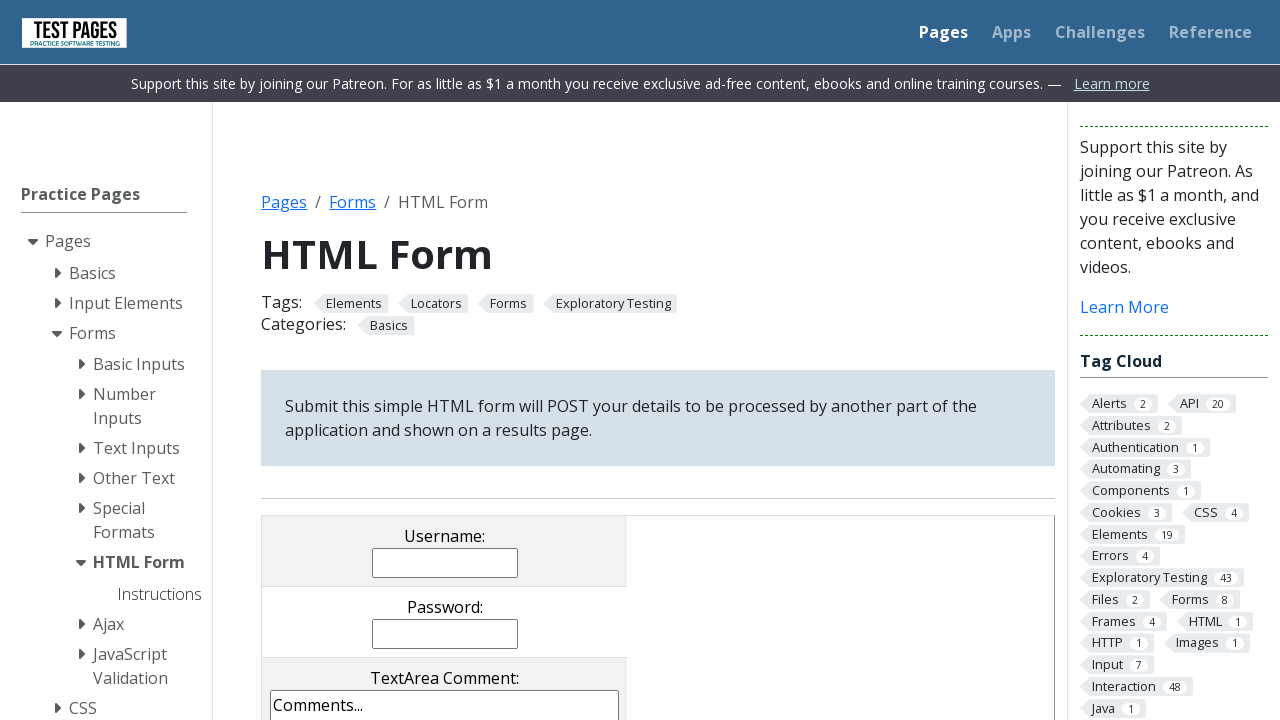

Form results appeared on the page
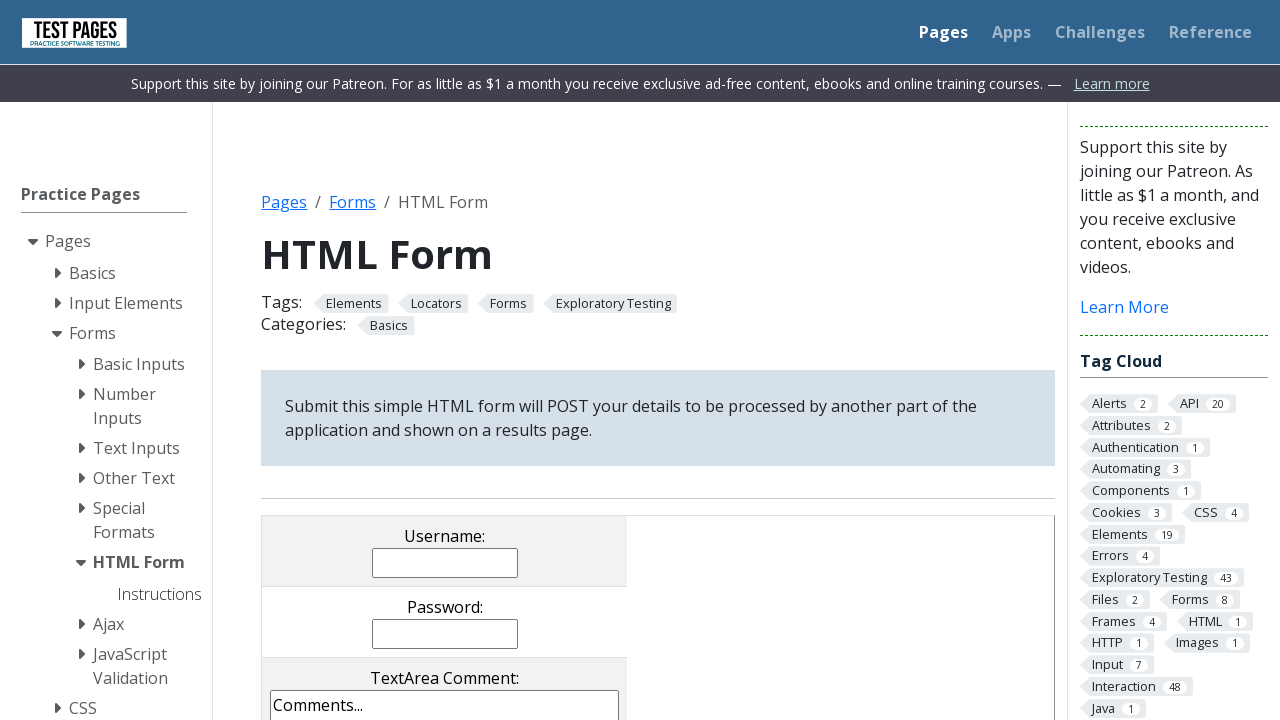

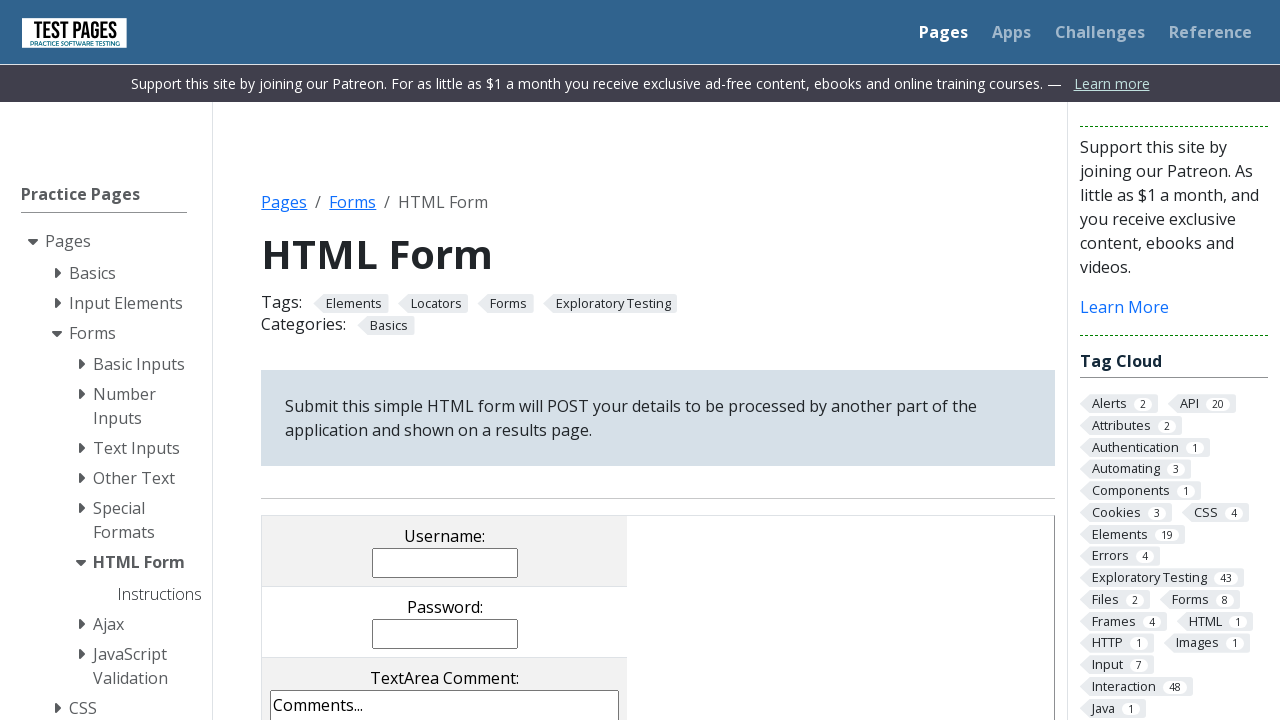